Tests a loading images page by waiting for a specific image element to become visible, verifying that dynamic content loads correctly

Starting URL: https://bonigarcia.dev/selenium-webdriver-java/loading-images.html

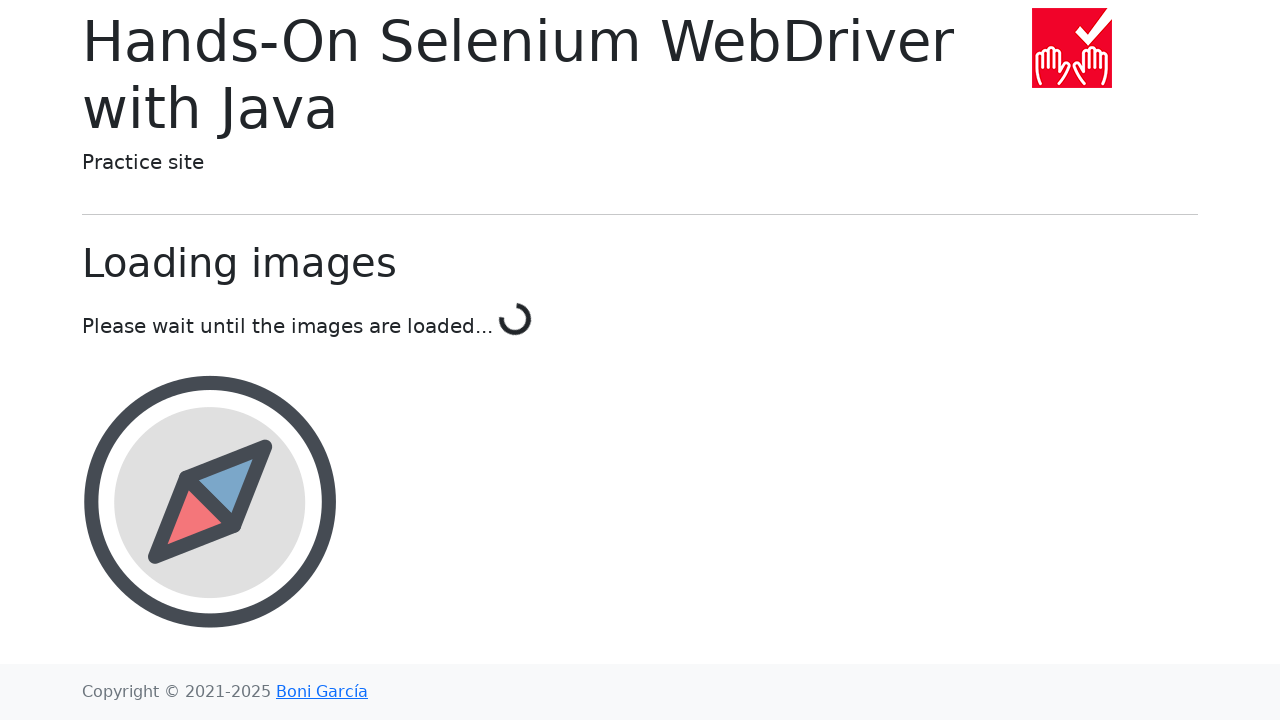

Waited for award image element to become visible with 20 second timeout
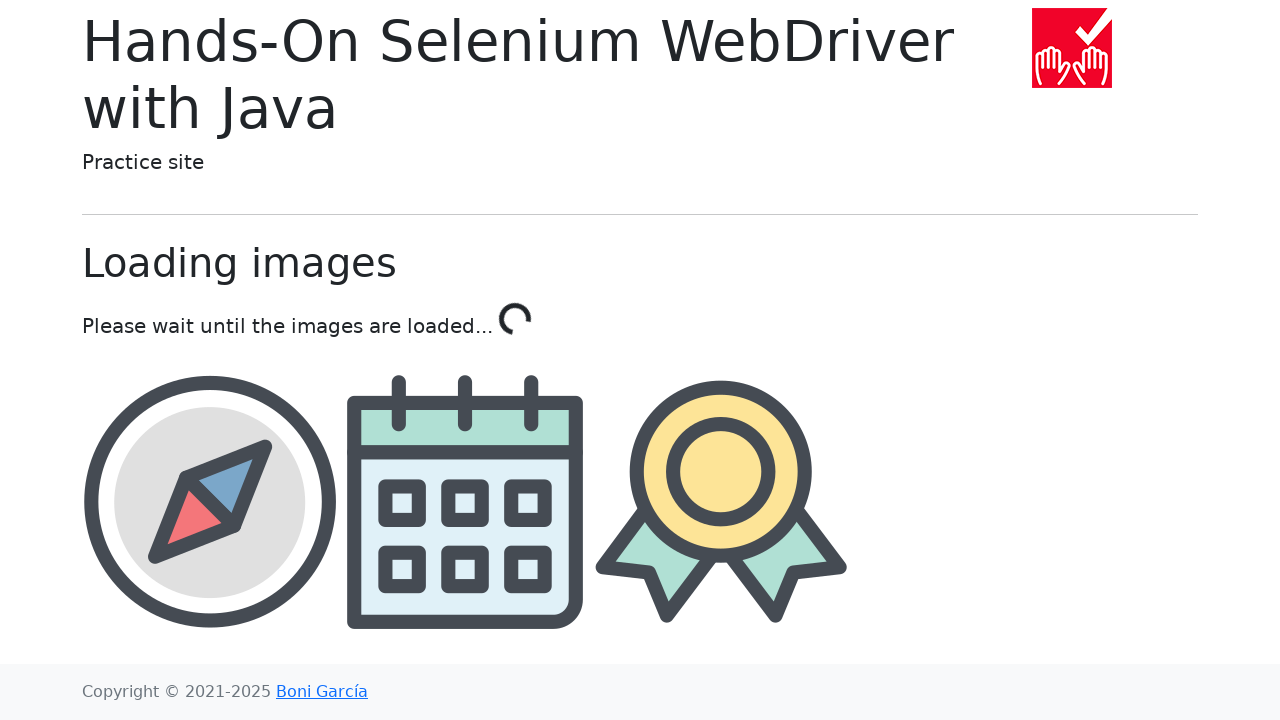

Located award image element (#award)
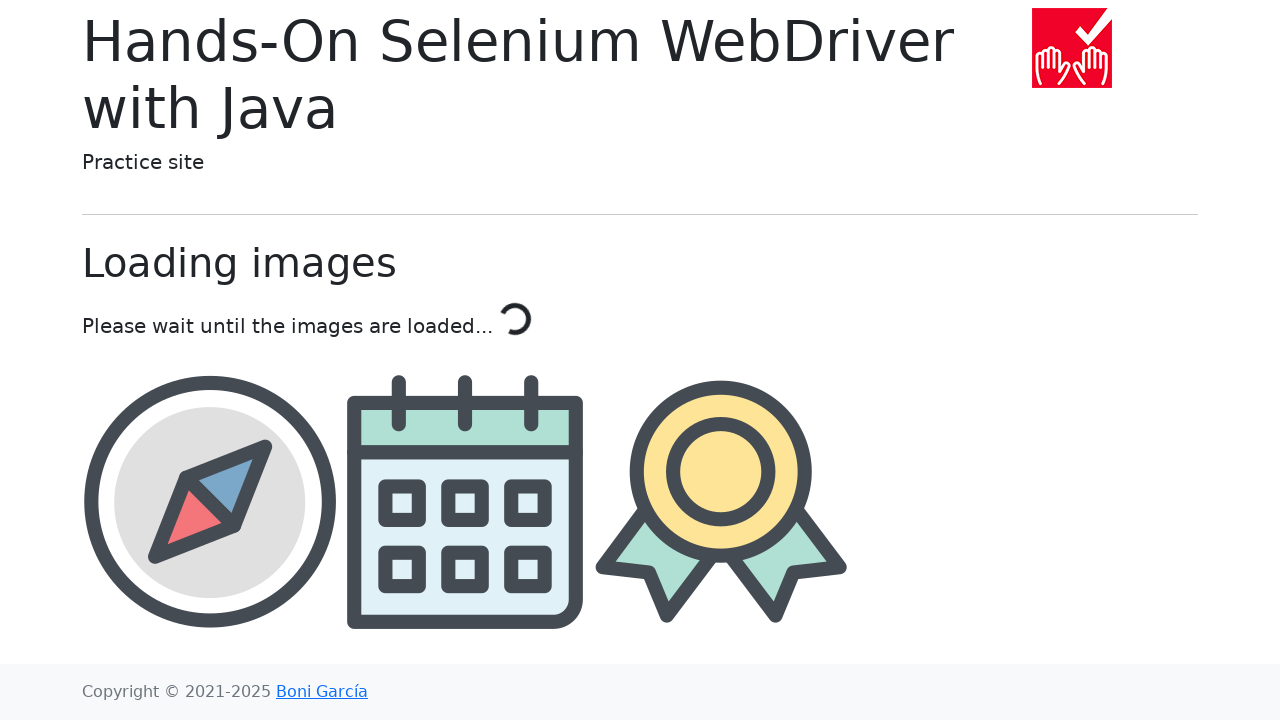

Award image element confirmed visible
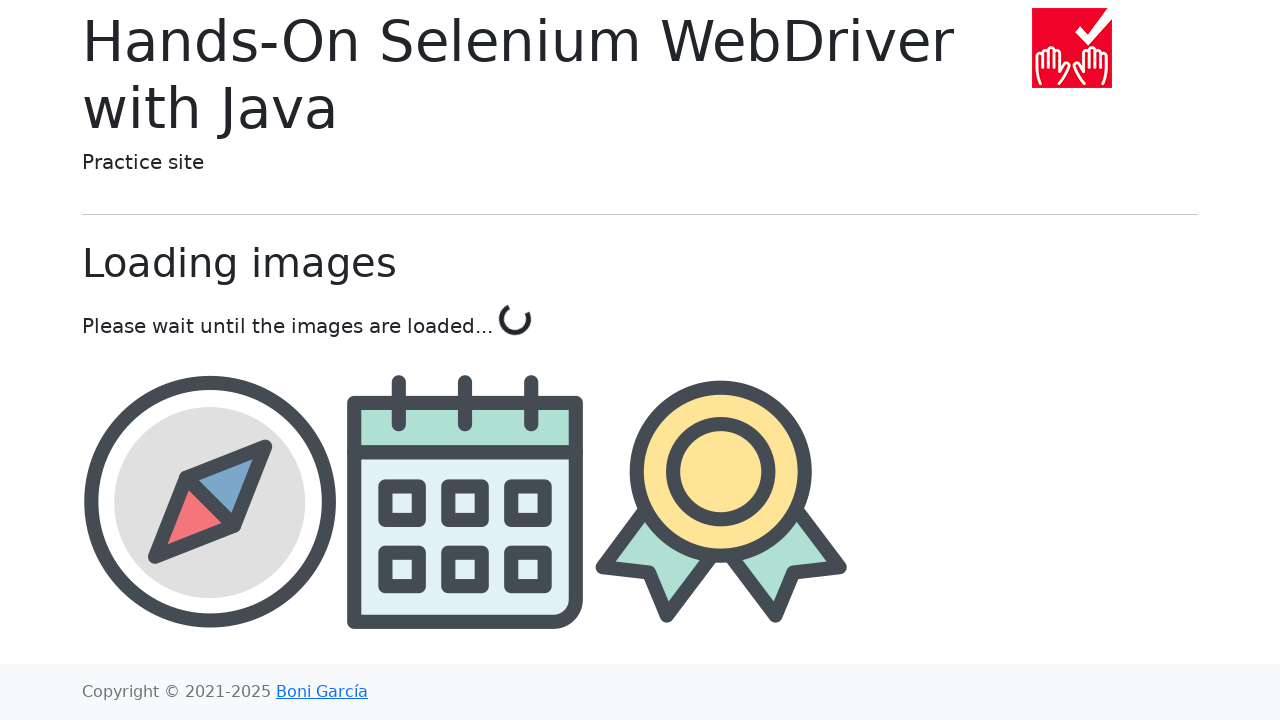

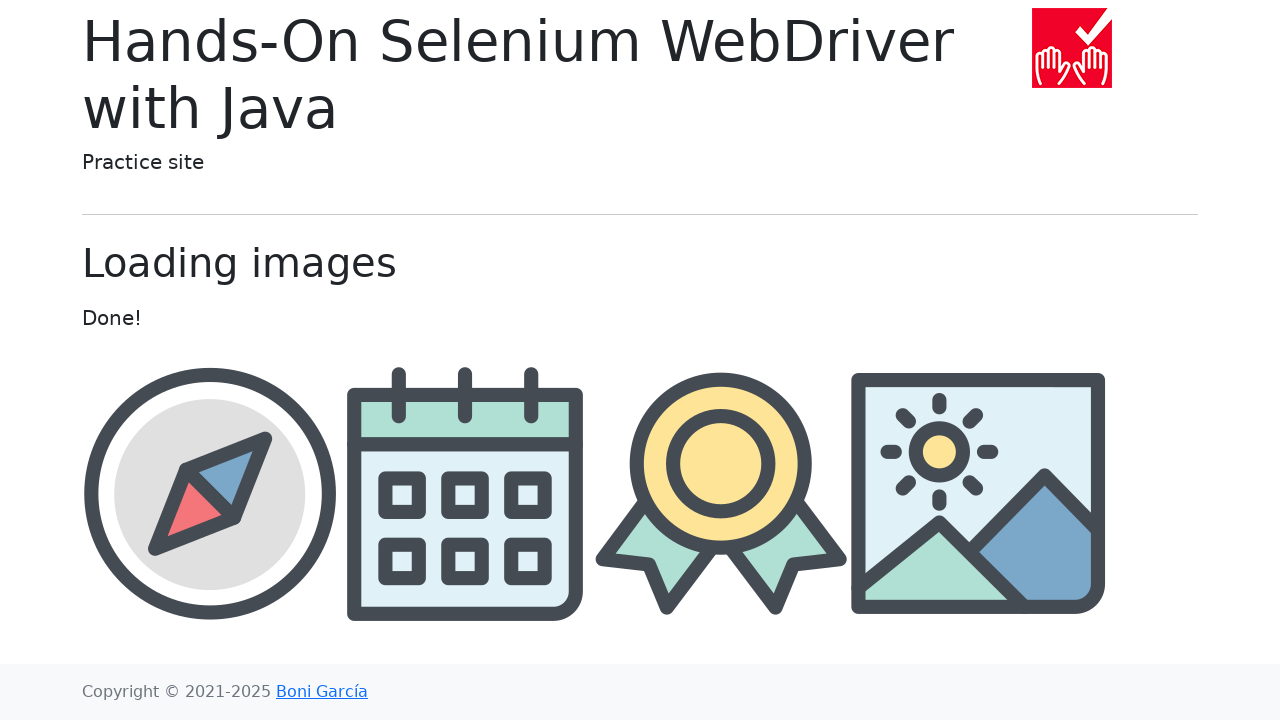